Fills out a registration form with personal information including first name, last name, email, phone number, and address

Starting URL: https://demoqa.com/automation-practice-form/

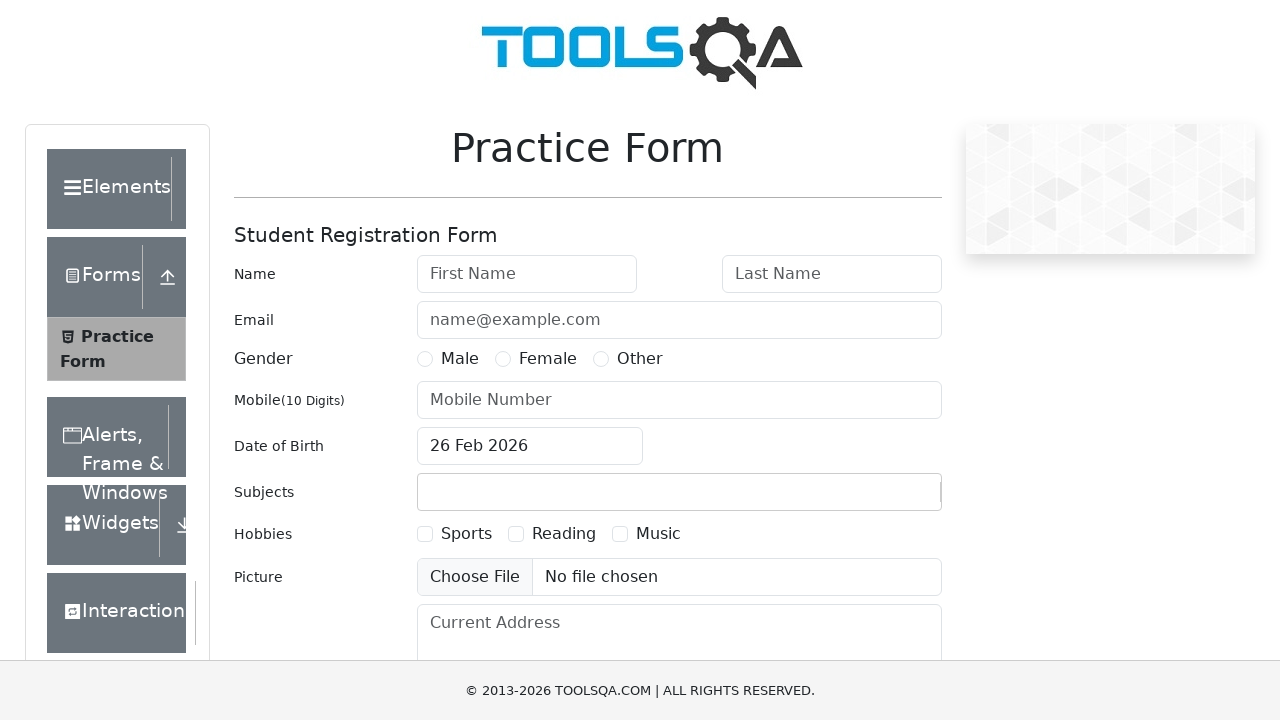

Filled first name field with 'John' on input#firstName
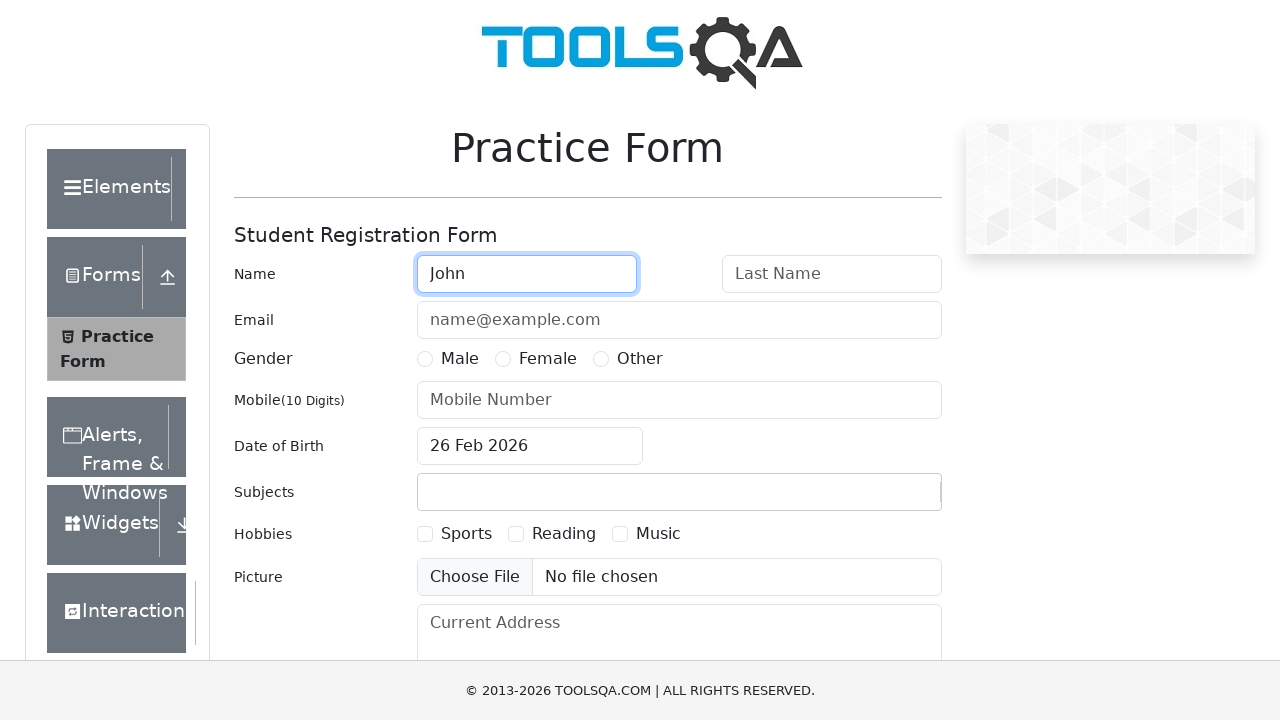

Filled last name field with 'Smith' on input#lastName
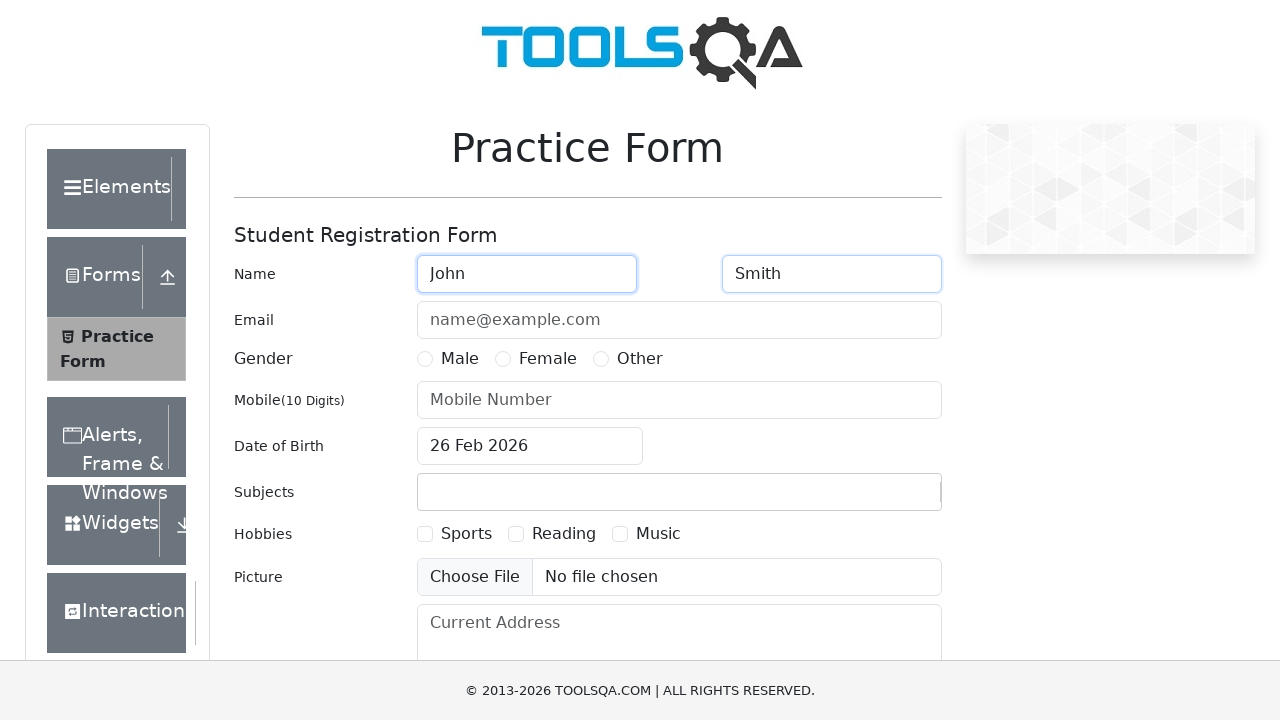

Filled email field with 'john.smith@example.com' on input#userEmail
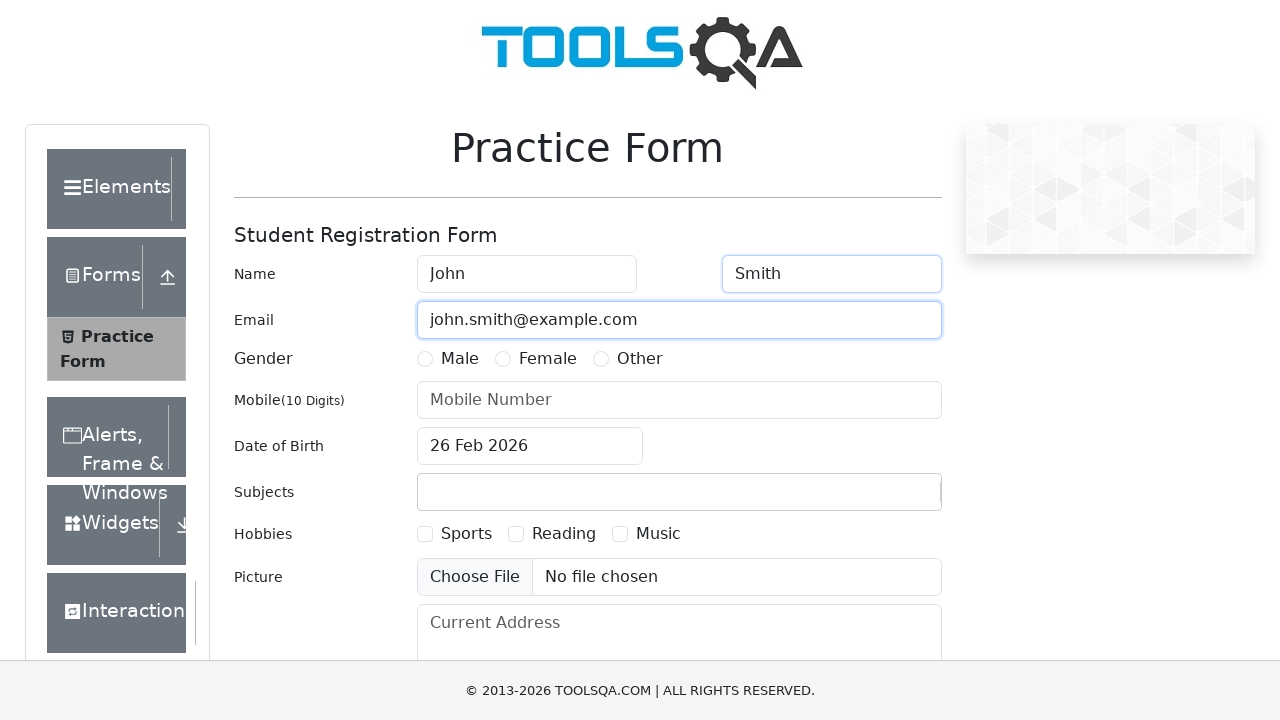

Filled phone number field with '5551234567' on input#userNumber
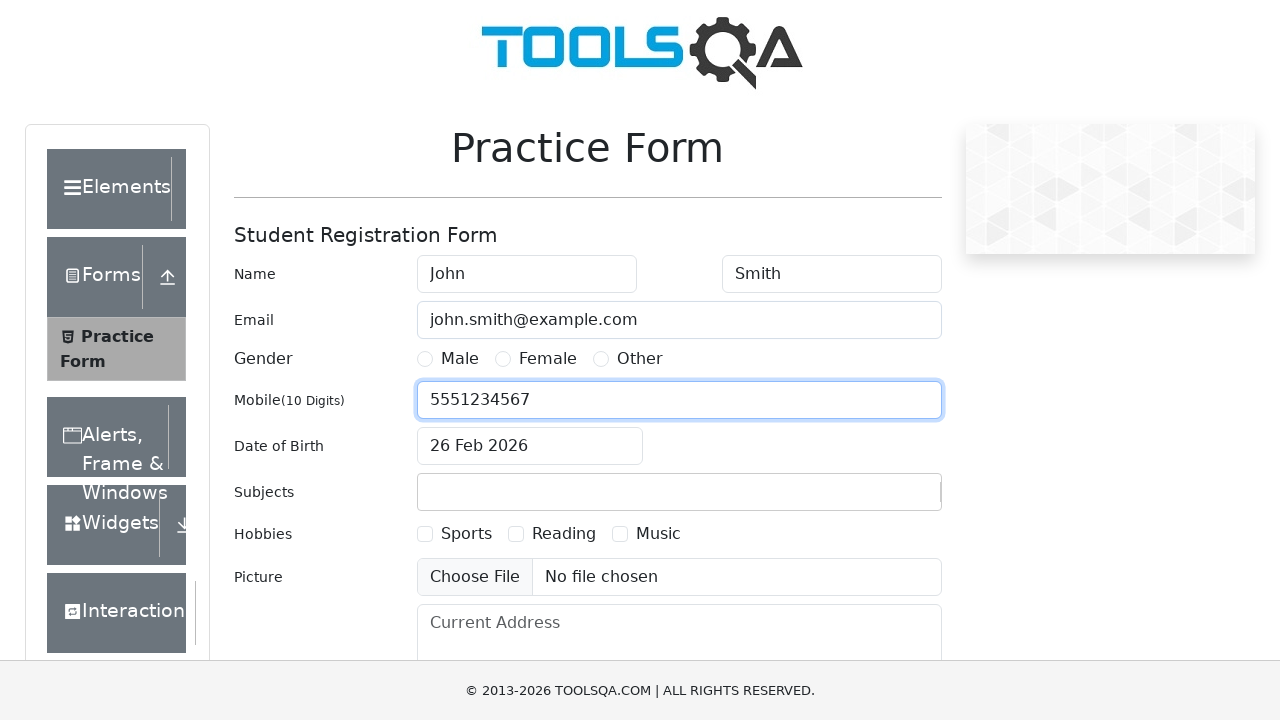

Filled address field with '123 Main Street, Apartment 4B' on textarea#currentAddress
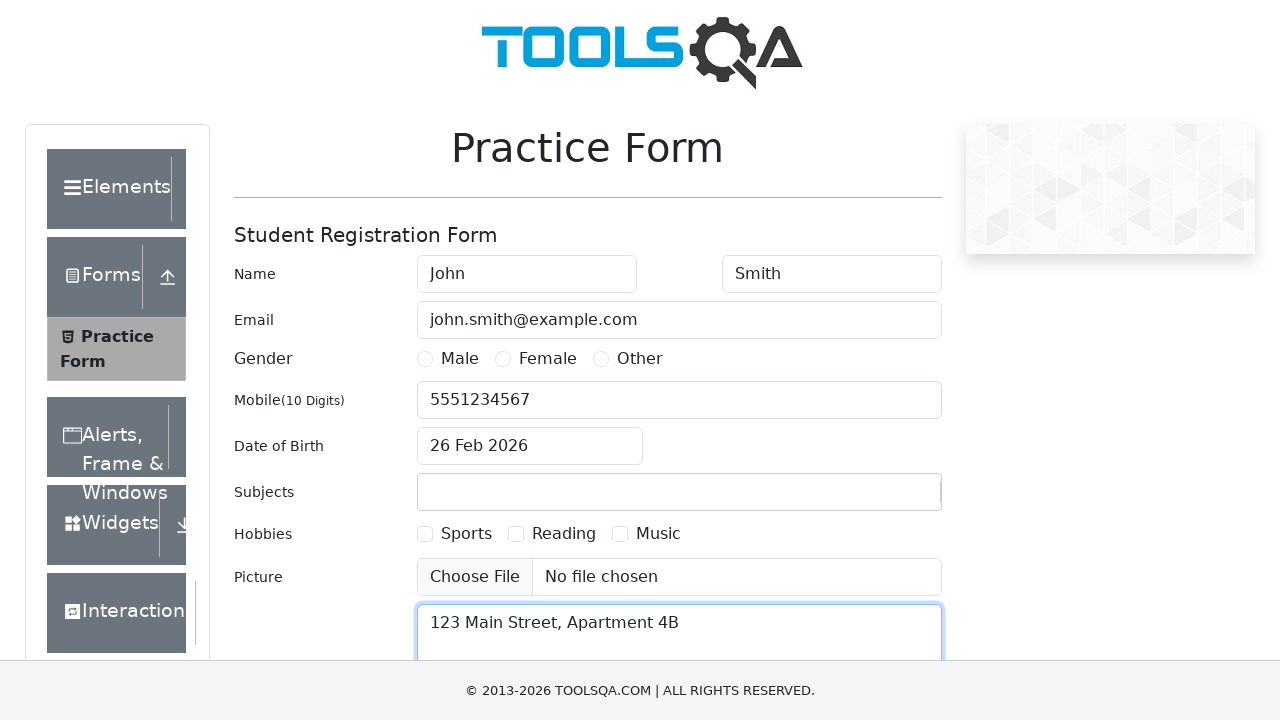

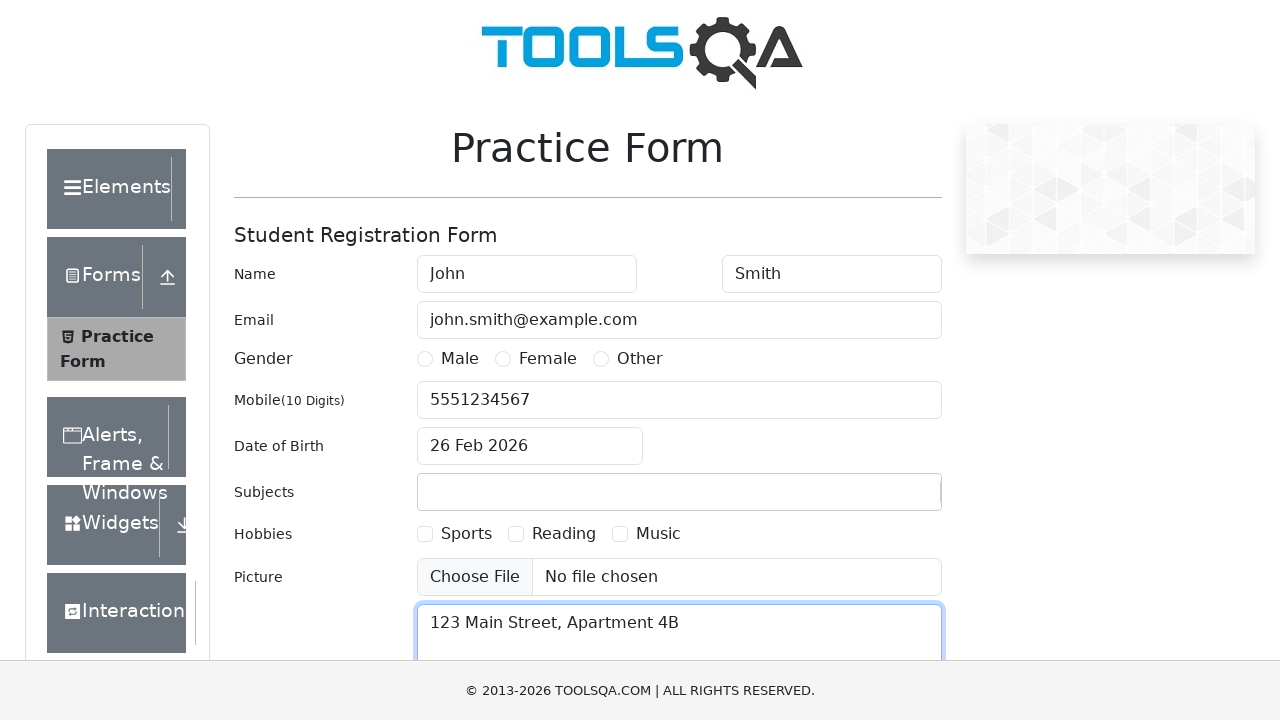